Tests drag and drop functionality by dragging an element and dropping it onto a target element

Starting URL: https://jqueryui.com/resources/demos/droppable/default.html

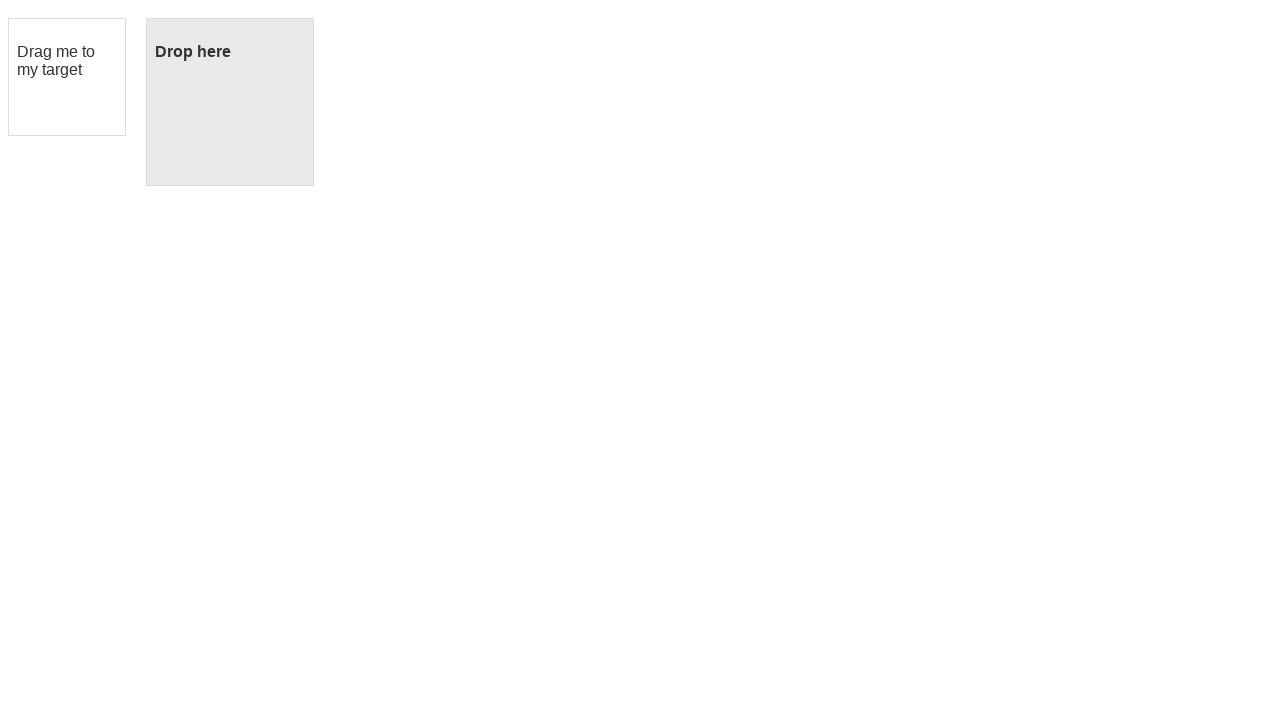

Located the draggable element with ID 'draggable'
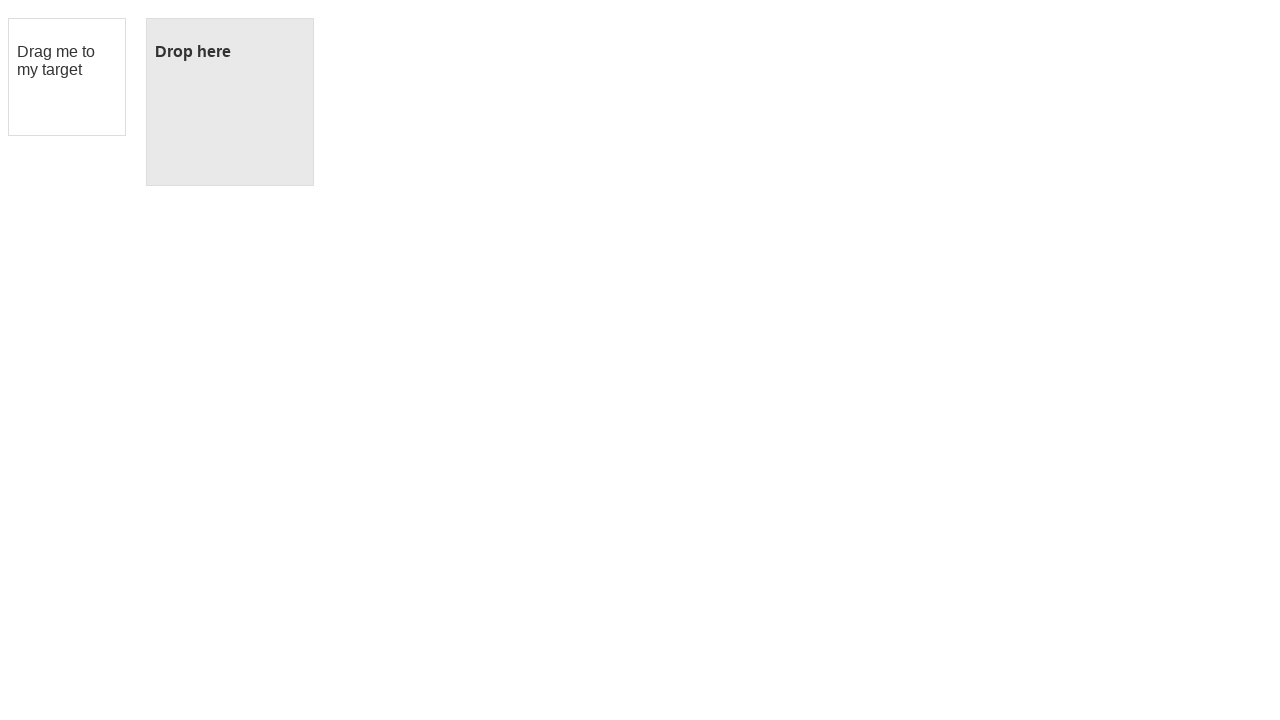

Located the droppable target element with ID 'droppable'
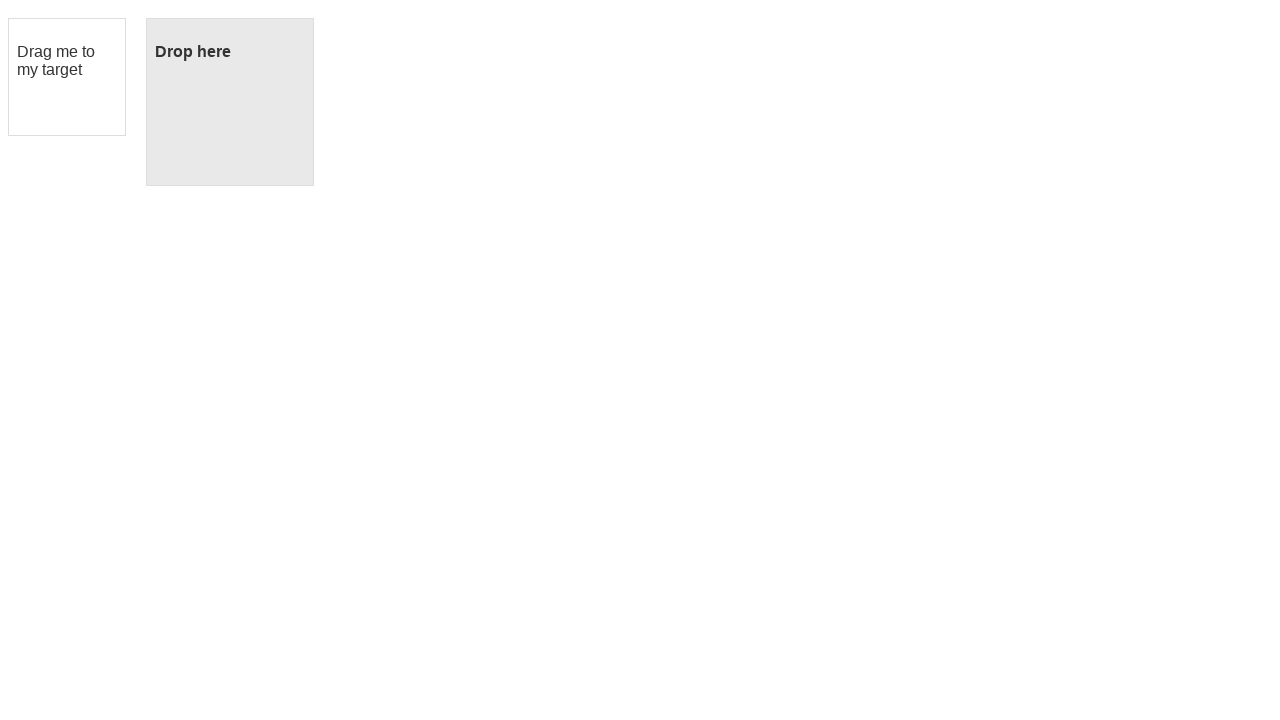

Dragged the draggable element onto the droppable target element at (230, 102)
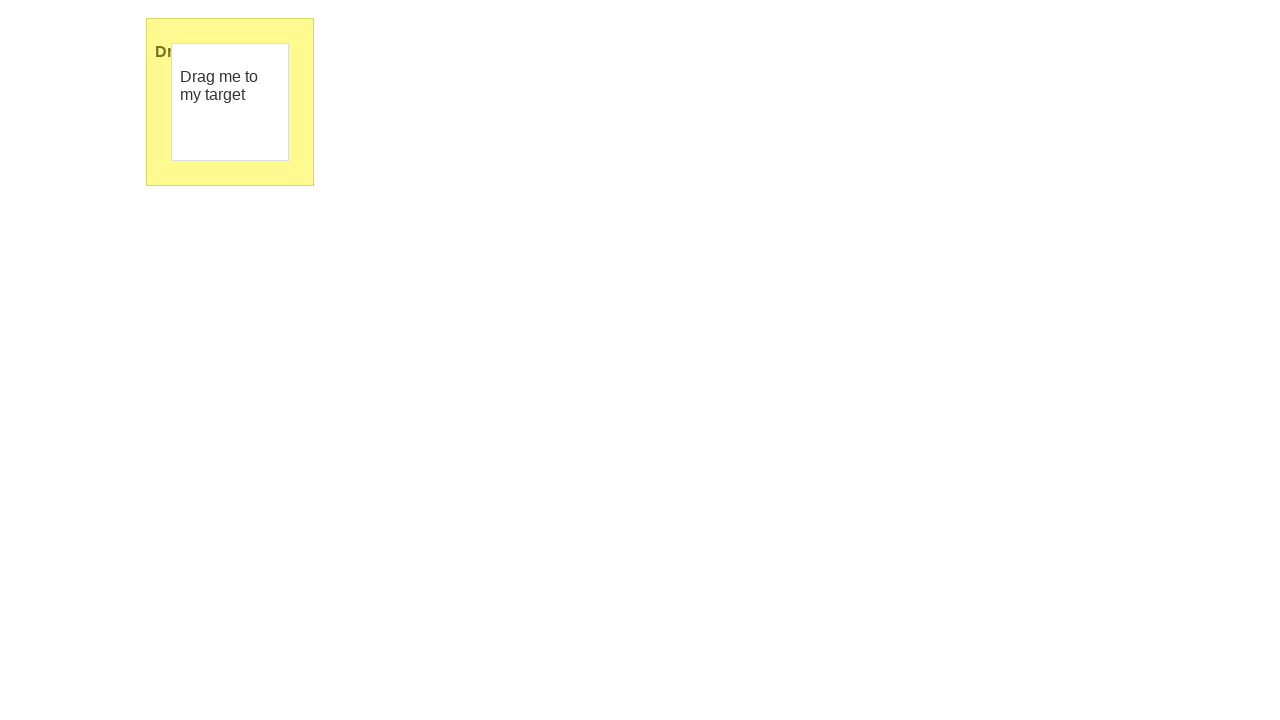

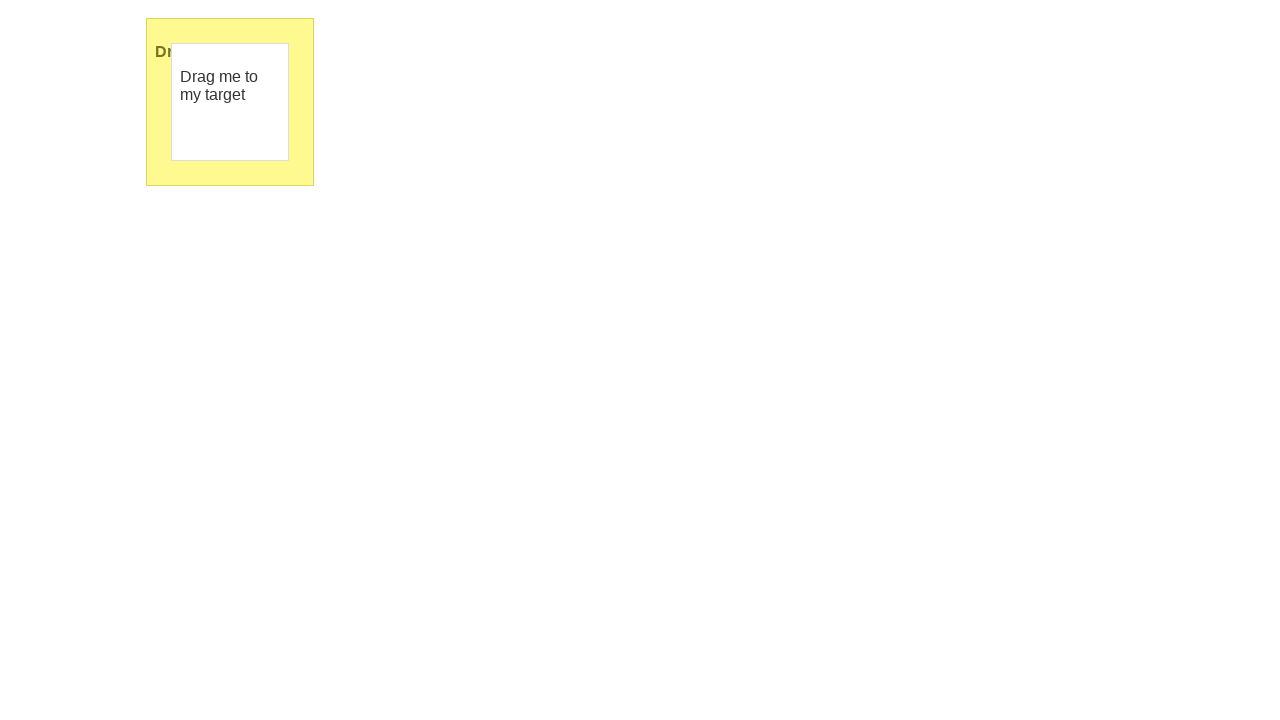